Navigates to Automation Exercise website and verifies the page loaded correctly by checking the URL and page title.

Starting URL: https://automationexercise.com/

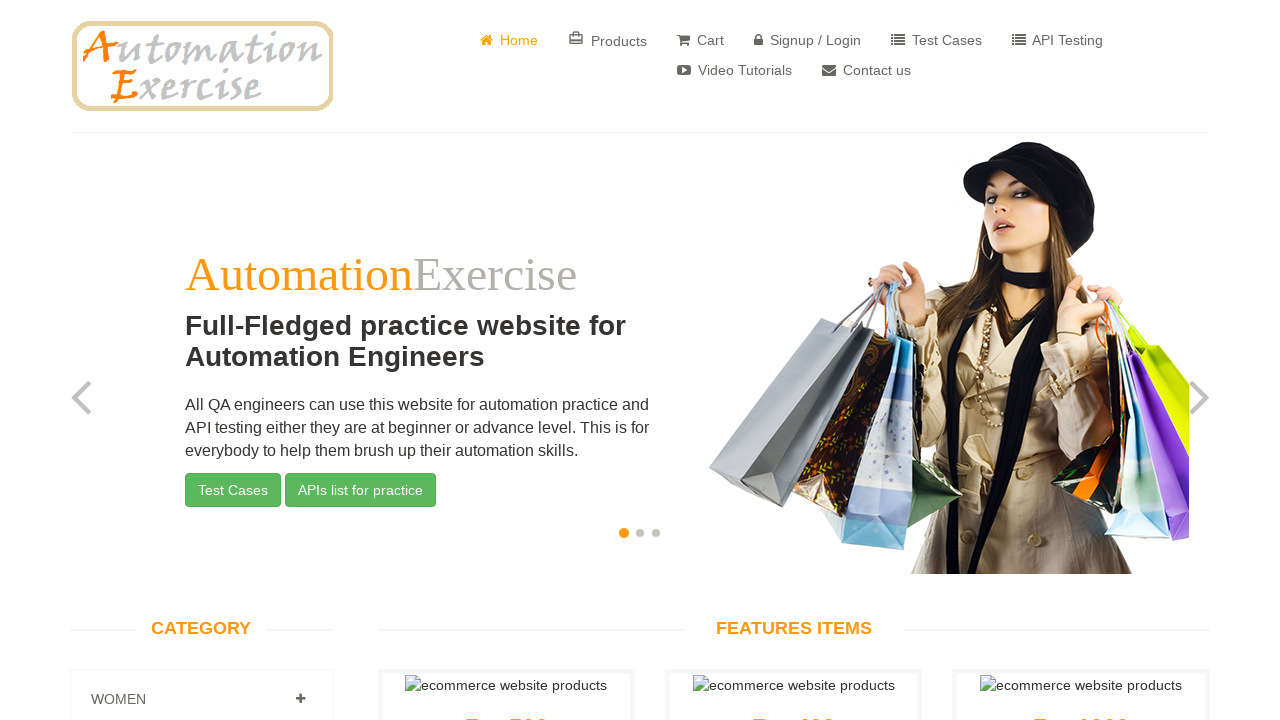

Waited for DOM content to load on Automation Exercise website
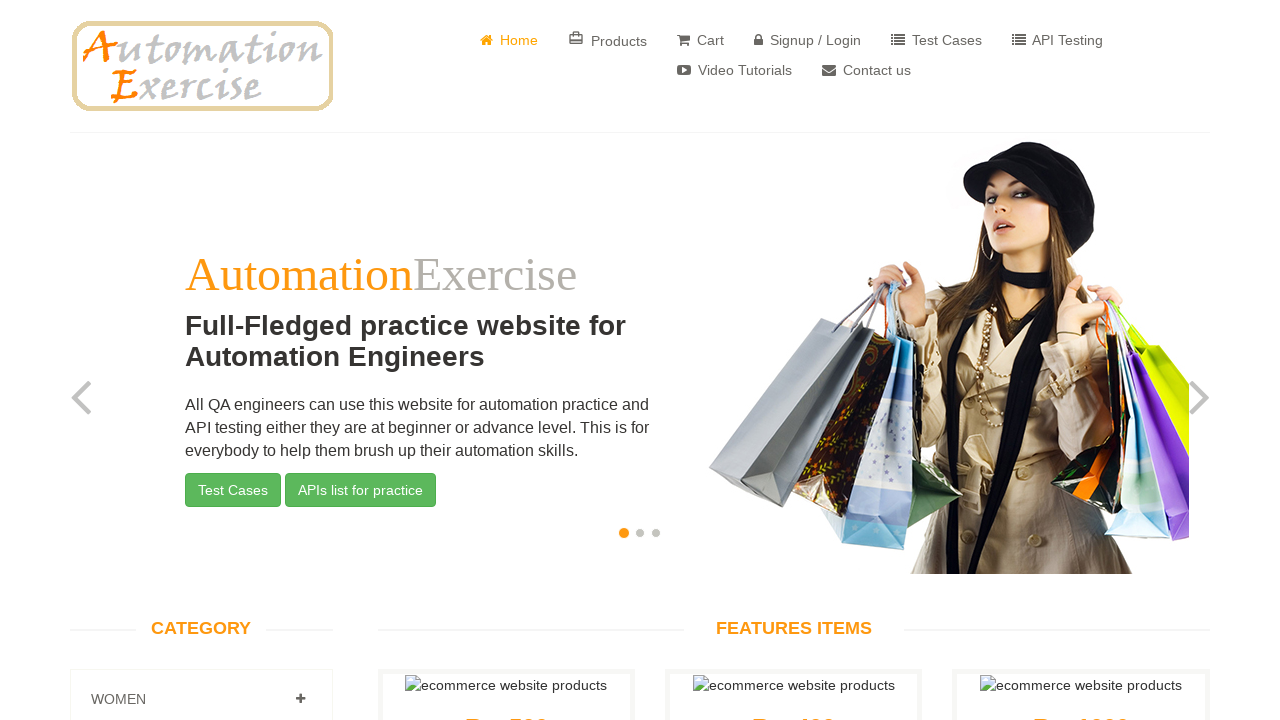

Verified URL is https://automationexercise.com/
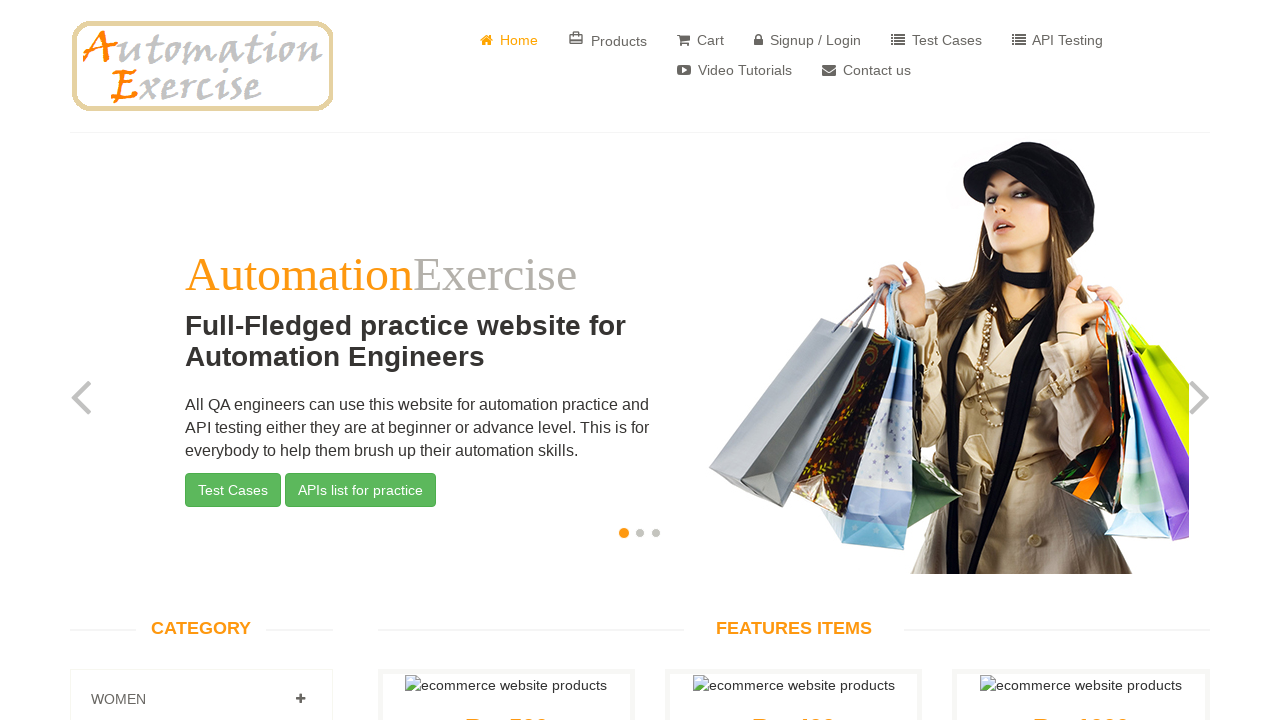

Verified page title is 'Automation Exercise'
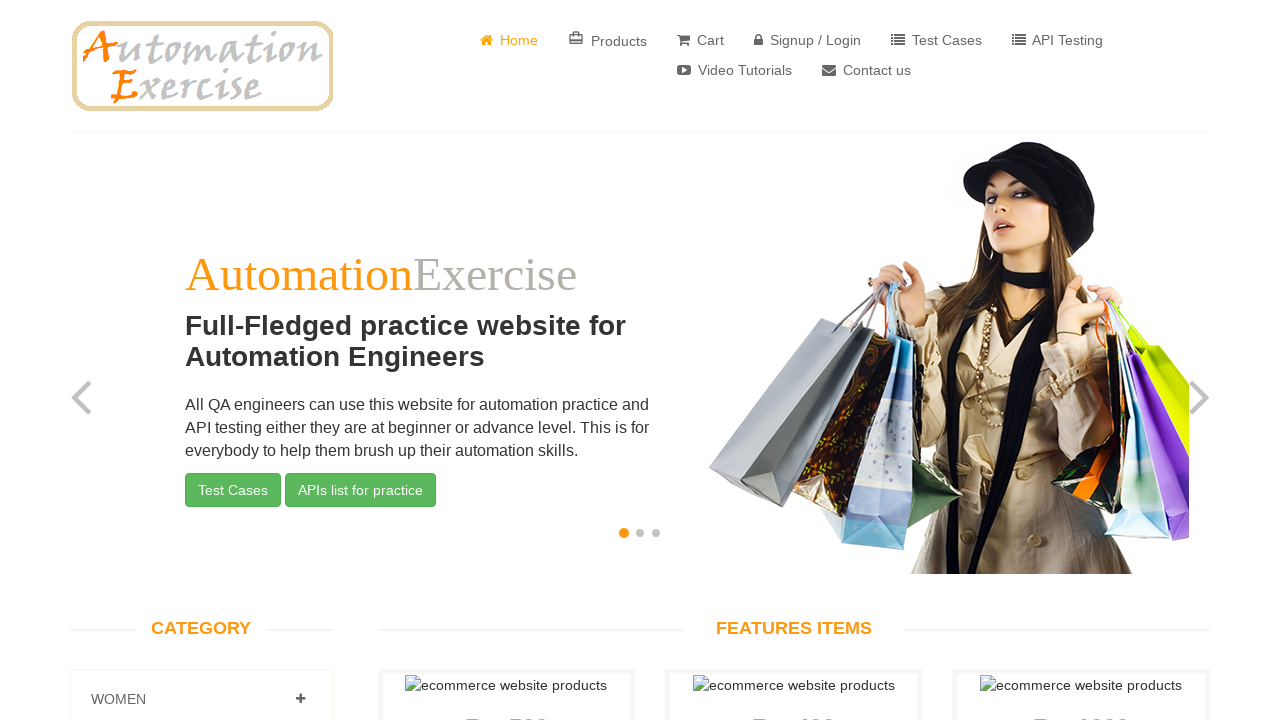

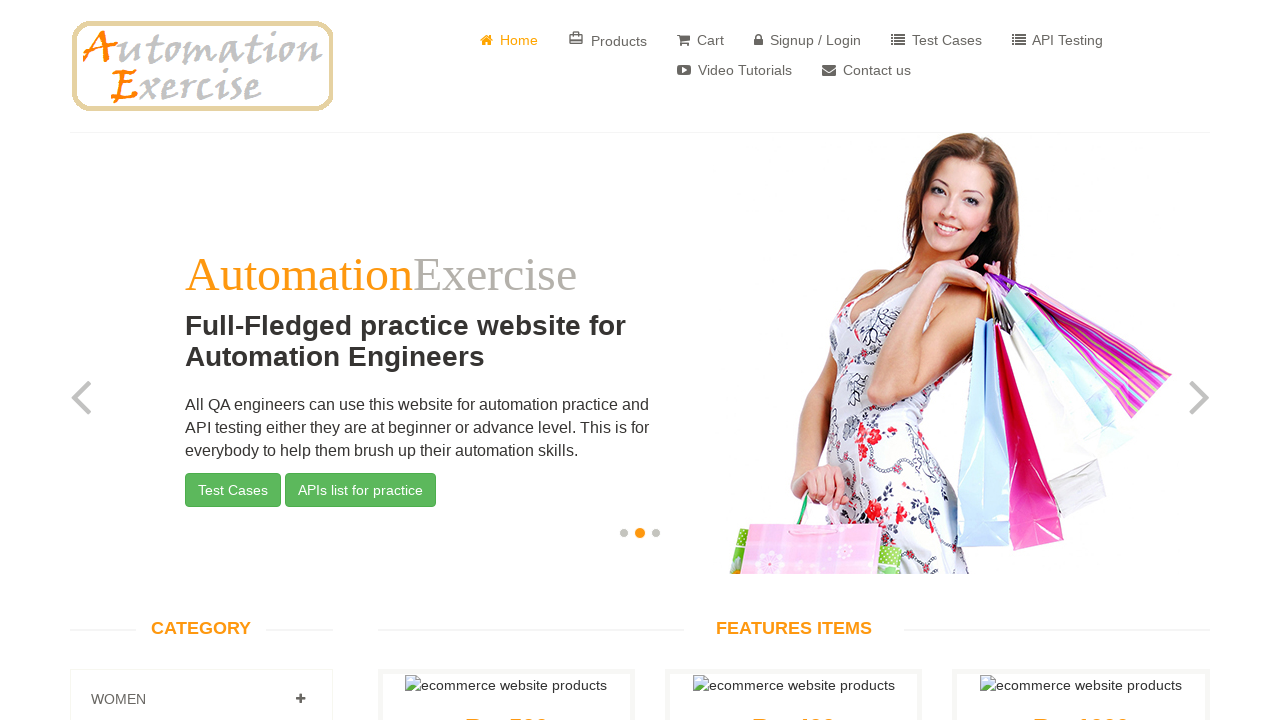